Tests country dropdown selection on a visa application form by clicking the dropdown and selecting "India" from the list of countries.

Starting URL: https://www.dummyticket.com/dummy-ticket-for-visa-application/

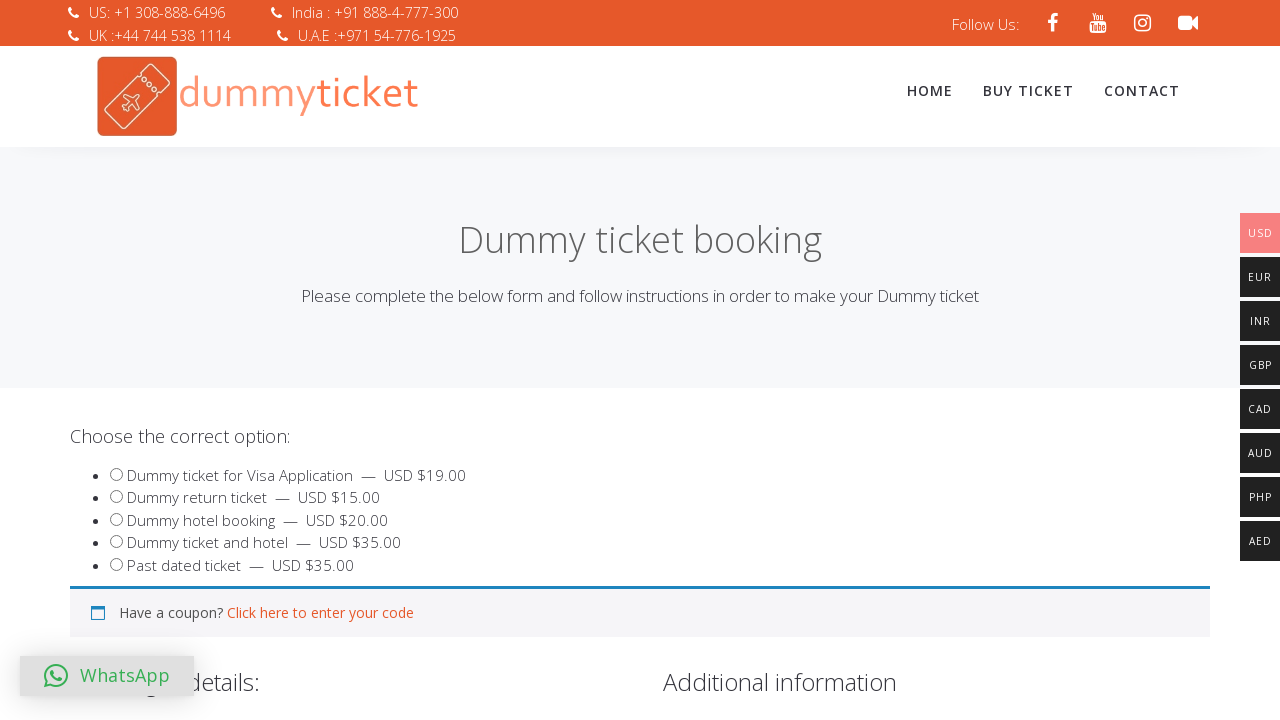

Clicked on country dropdown to open it at (344, 360) on #select2-billing_country-container
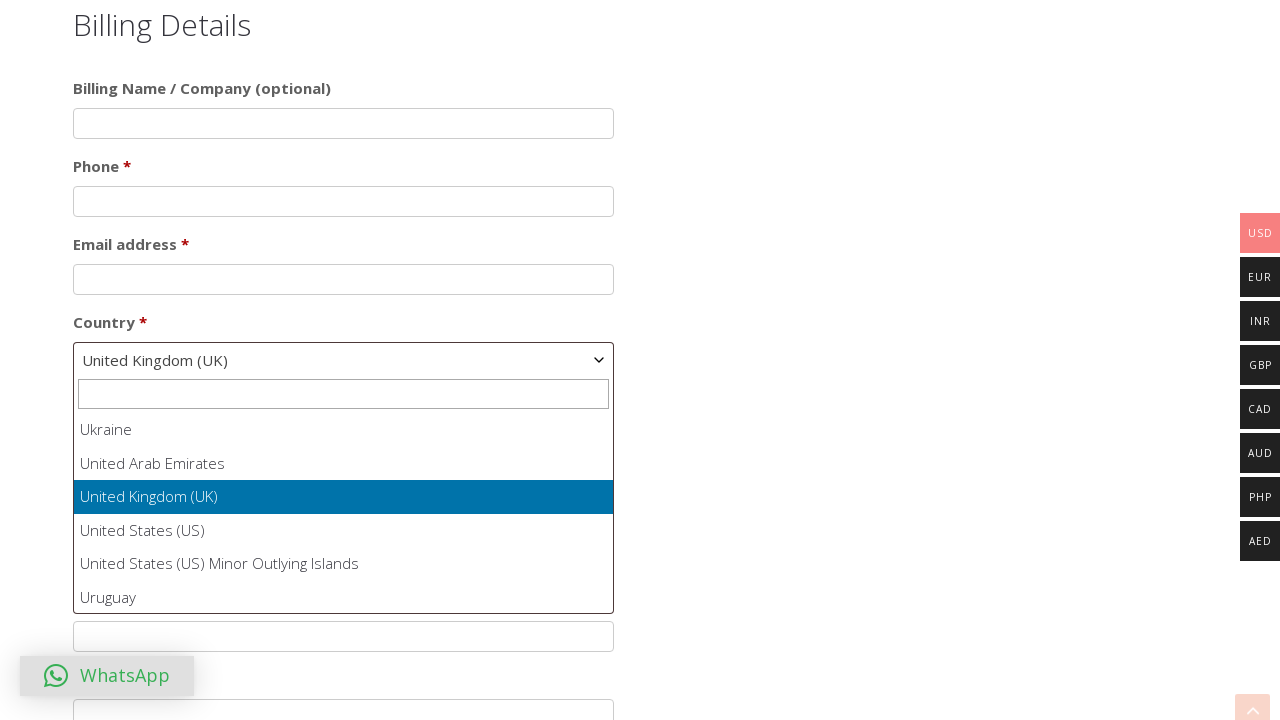

Dropdown options loaded and visible
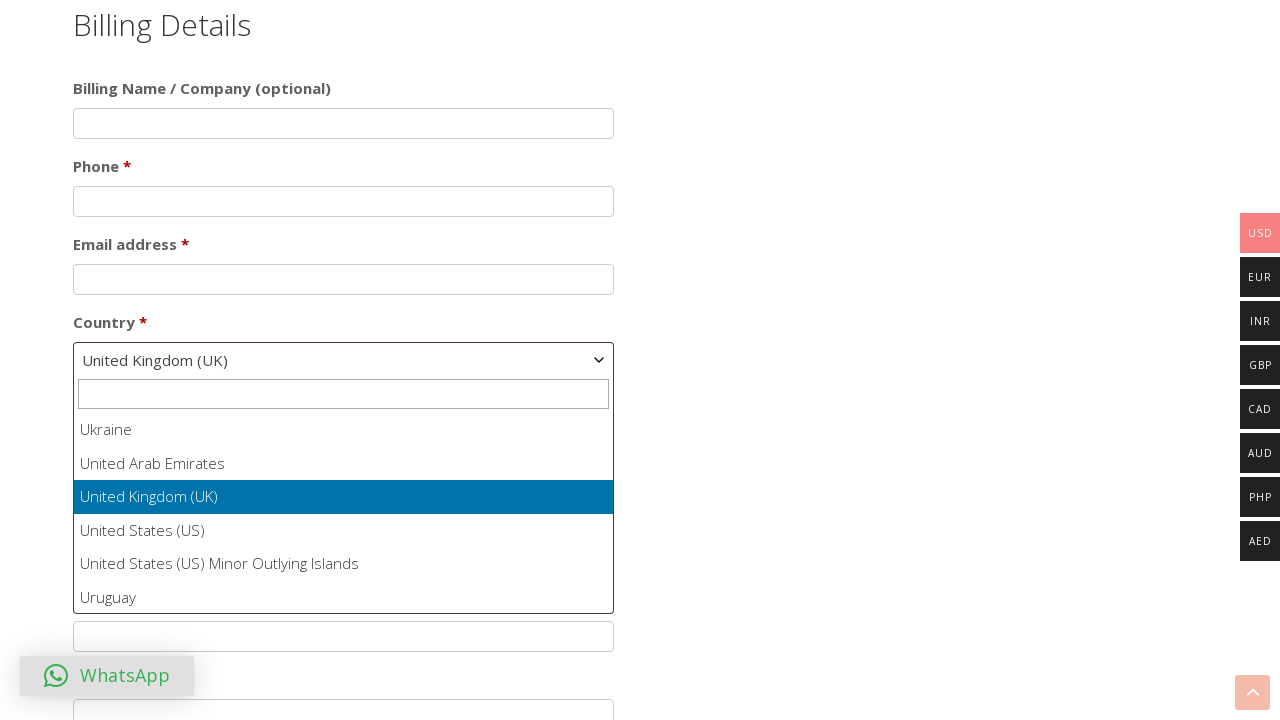

Selected 'India' from country dropdown at (344, 512) on ul#select2-billing_country-results li:has-text('India')
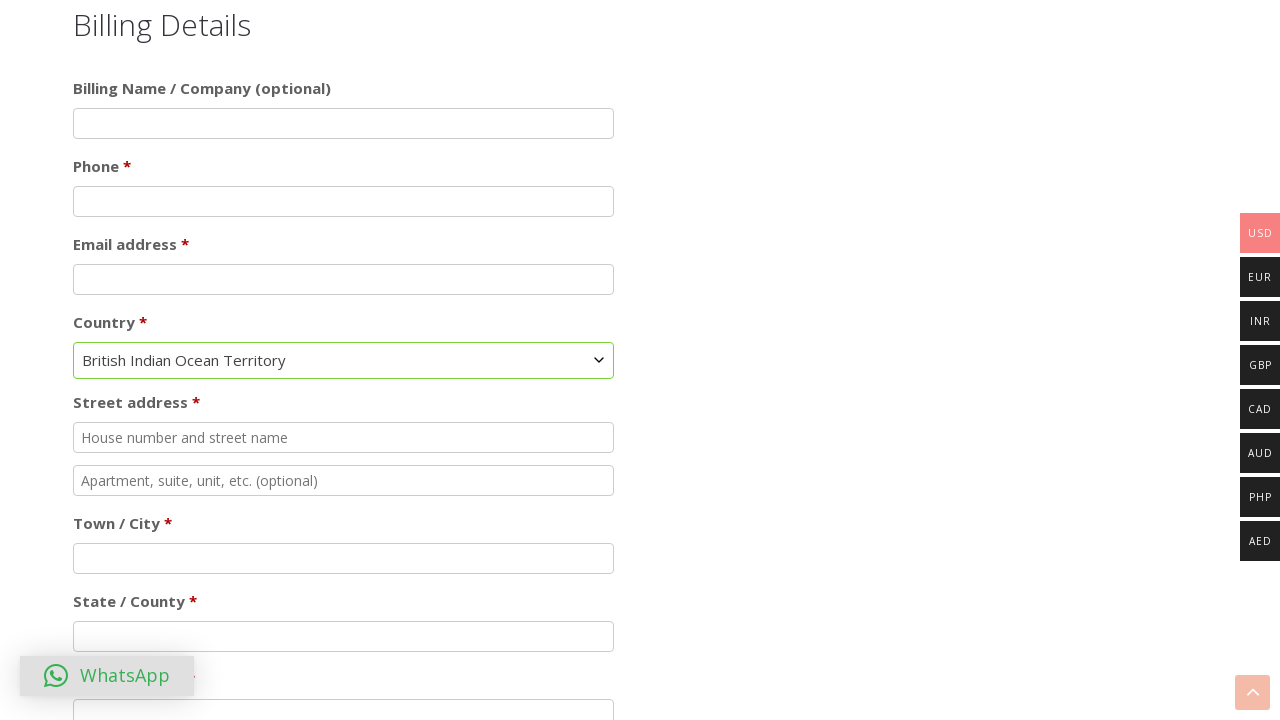

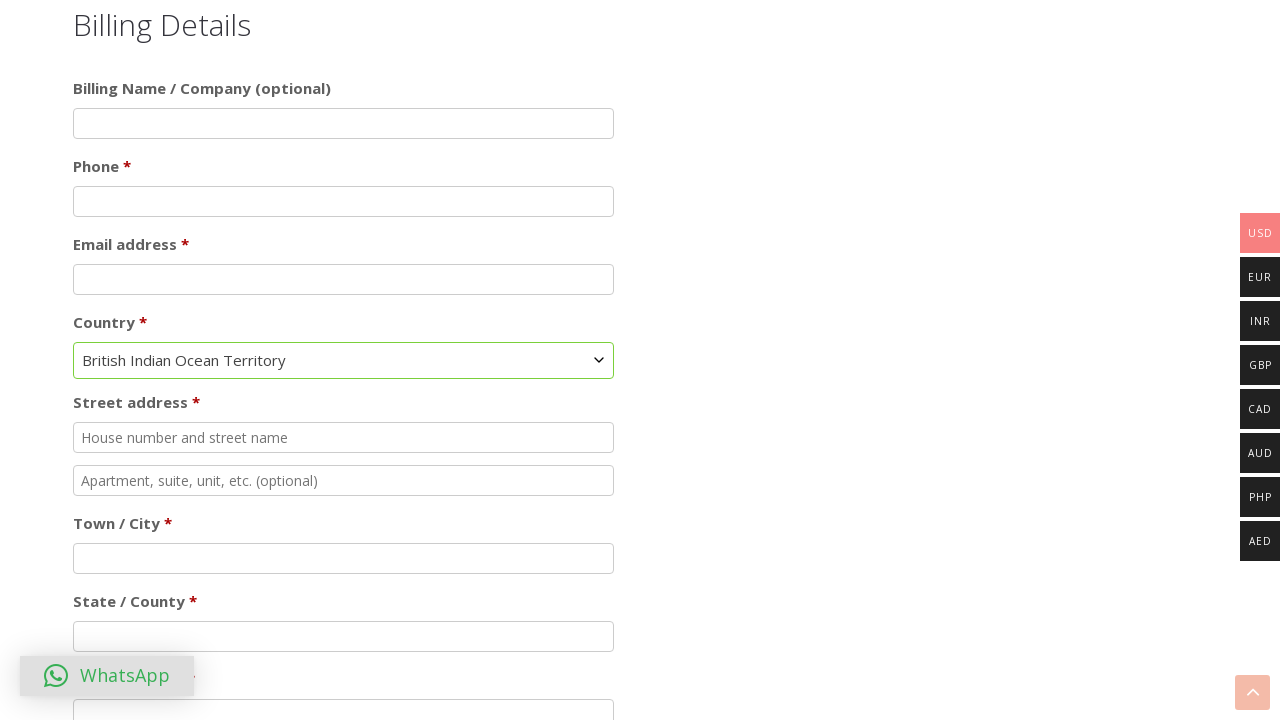